Tests a registration form by filling in first name and last name fields in the first block, submitting the form, and verifying the success message is displayed

Starting URL: http://suninjuly.github.io/registration2.html

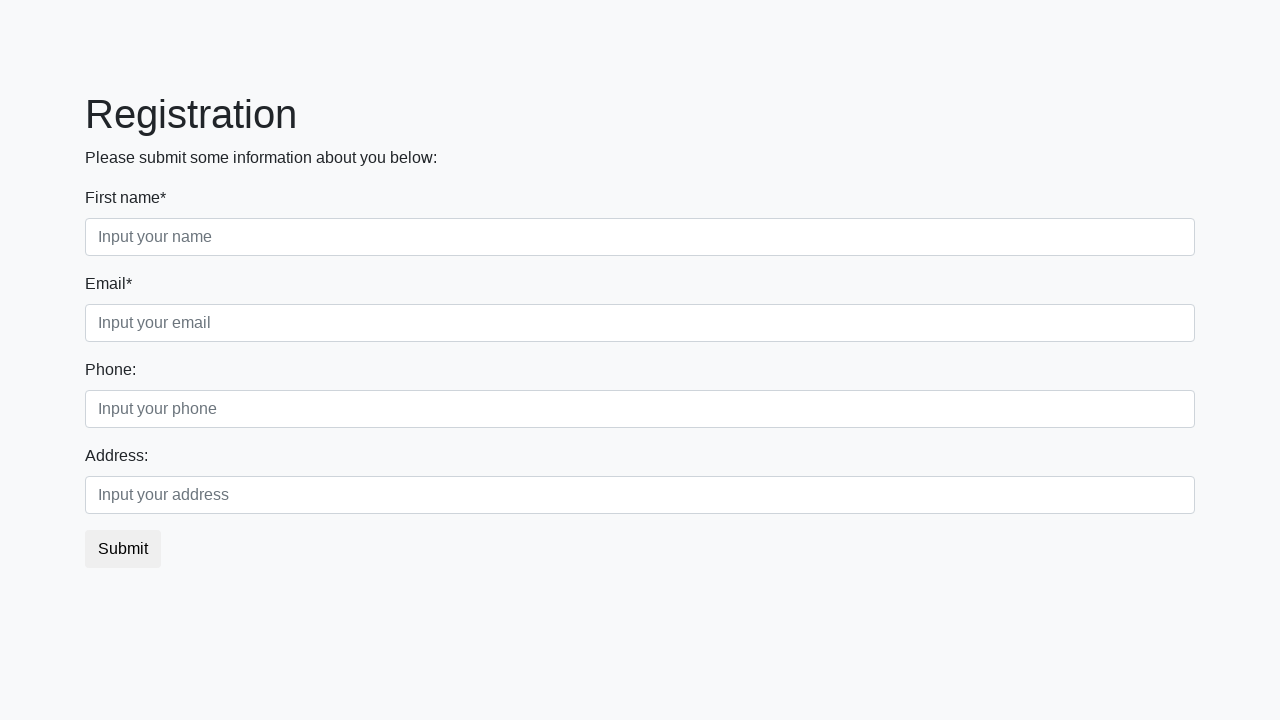

Filled first name field with 'Ann' in first block on .first_block>.form-group>.first
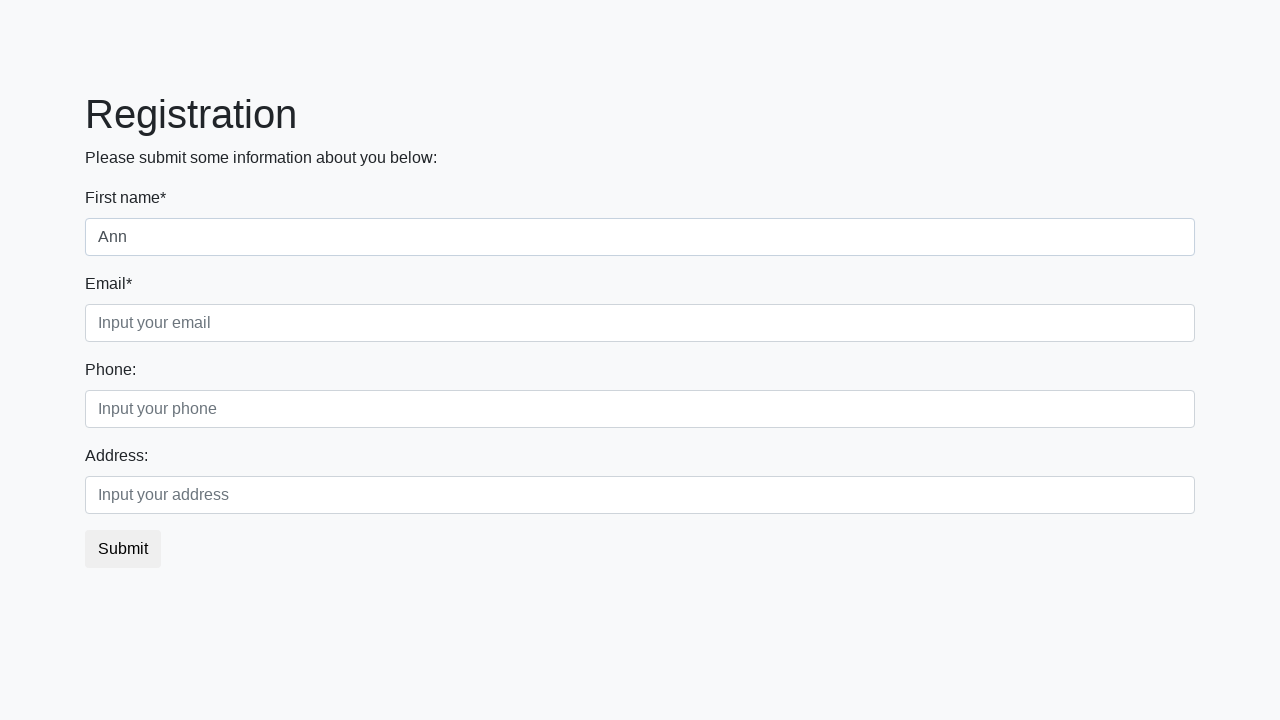

Filled last name field with 'Smit' in first block on .first_block>.form-group>.third
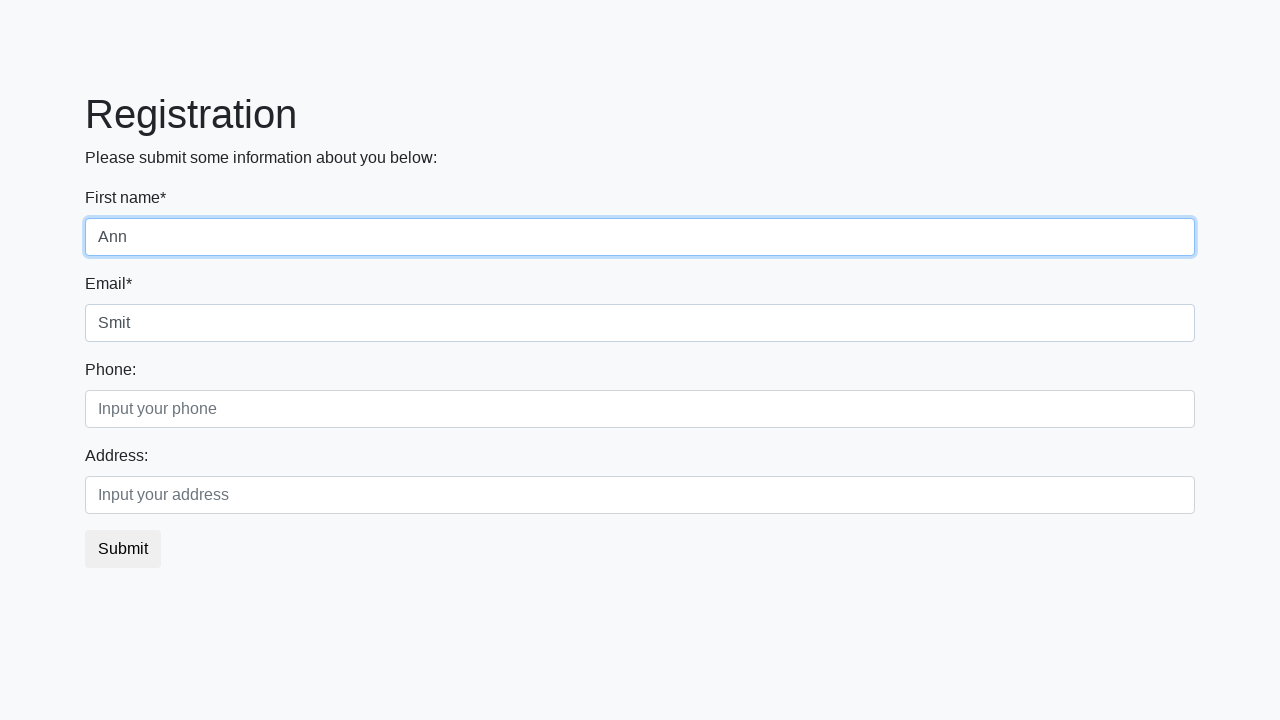

Clicked submit button to register at (123, 549) on button.btn
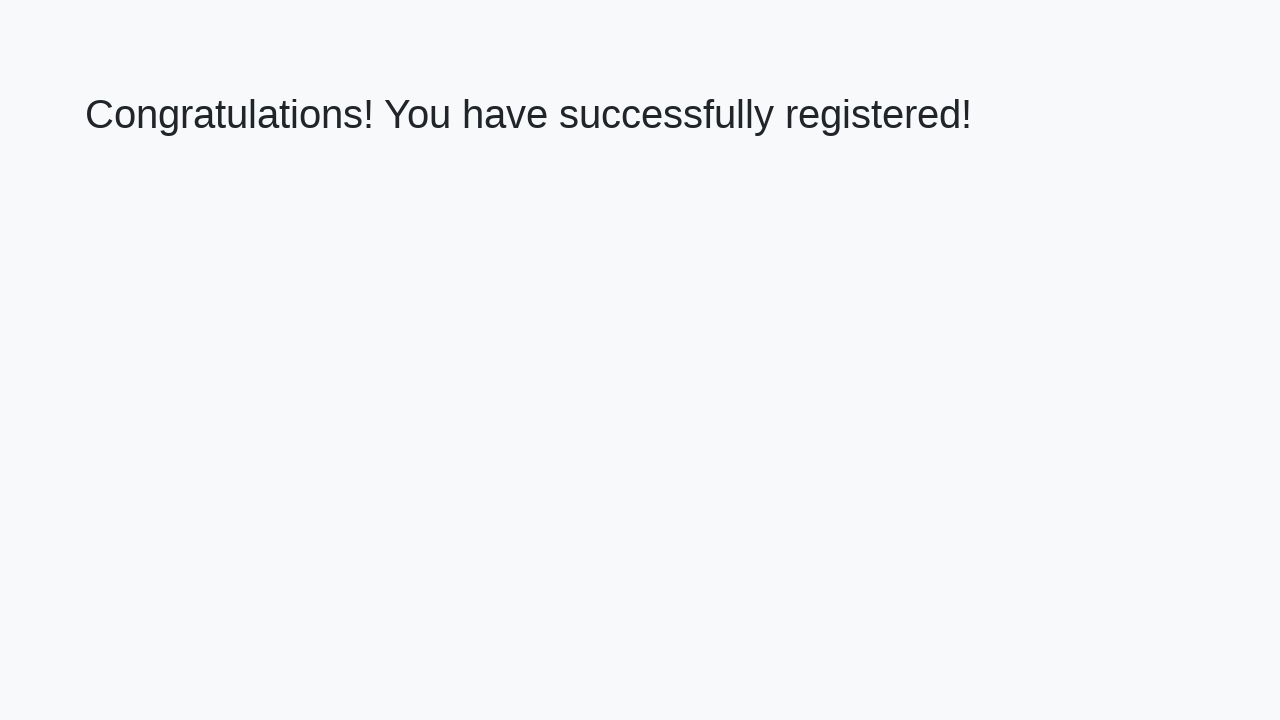

Success message heading loaded
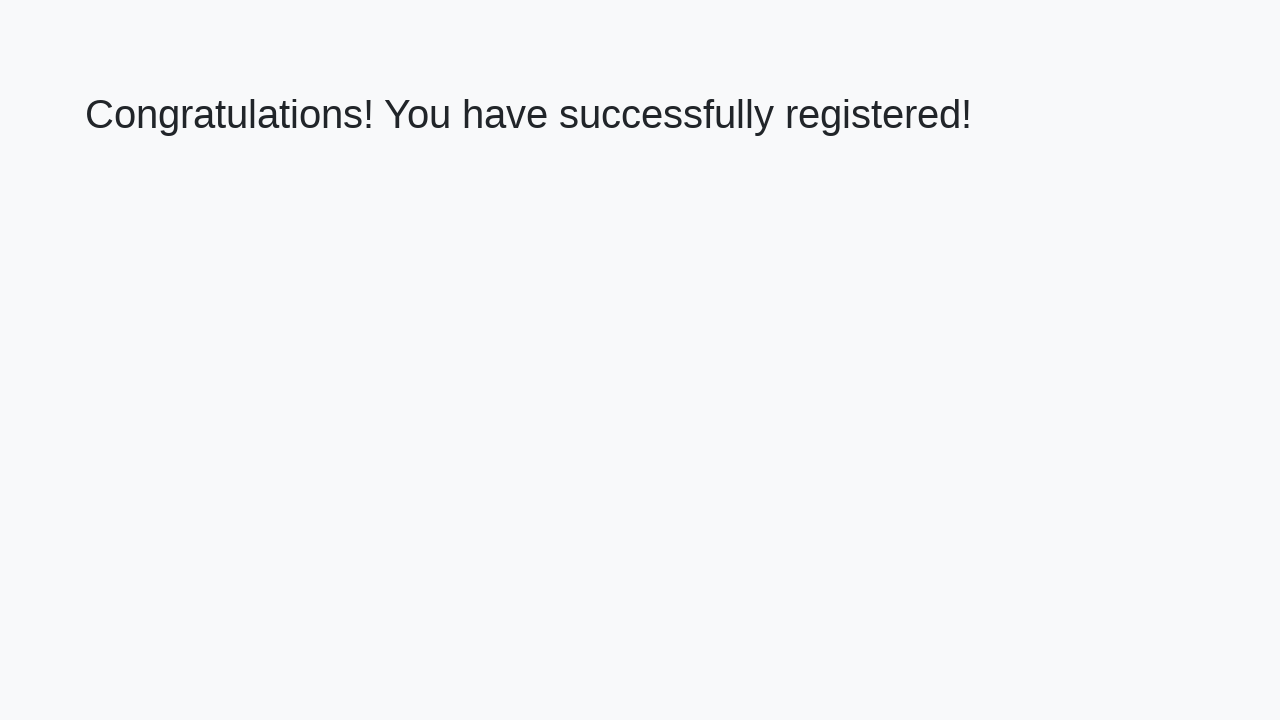

Retrieved success message text
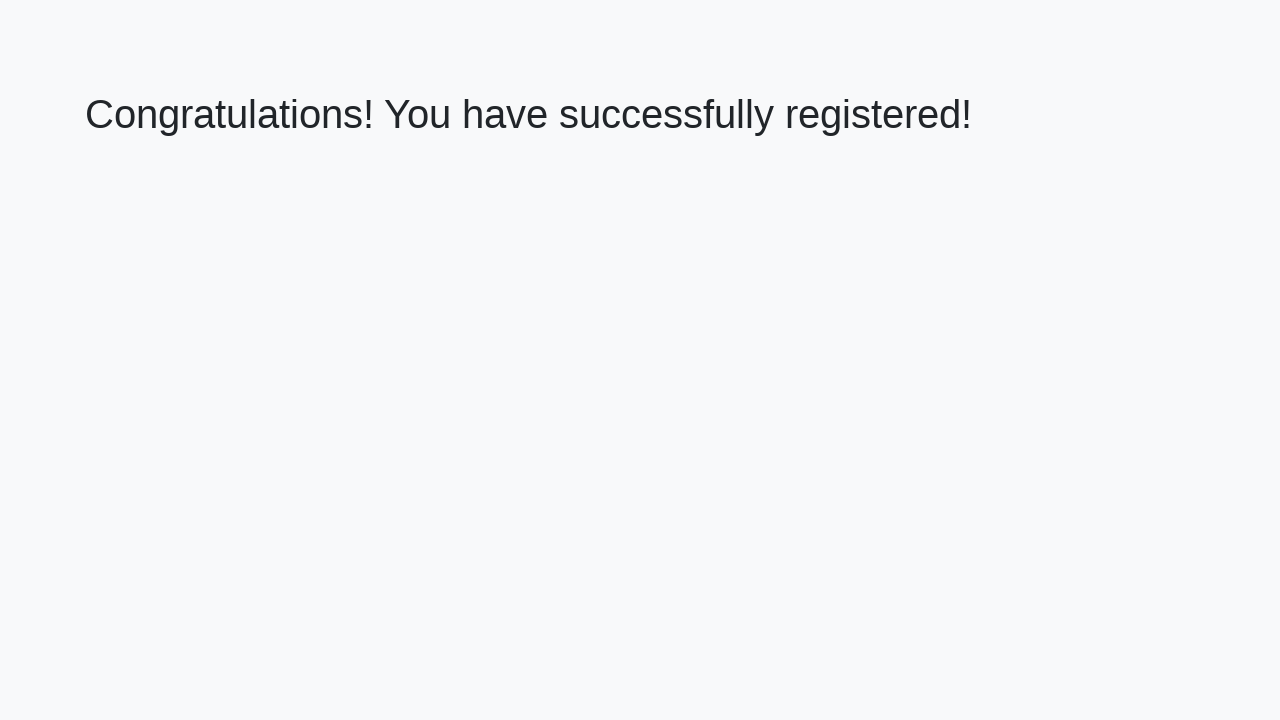

Verified success message: 'Congratulations! You have successfully registered!'
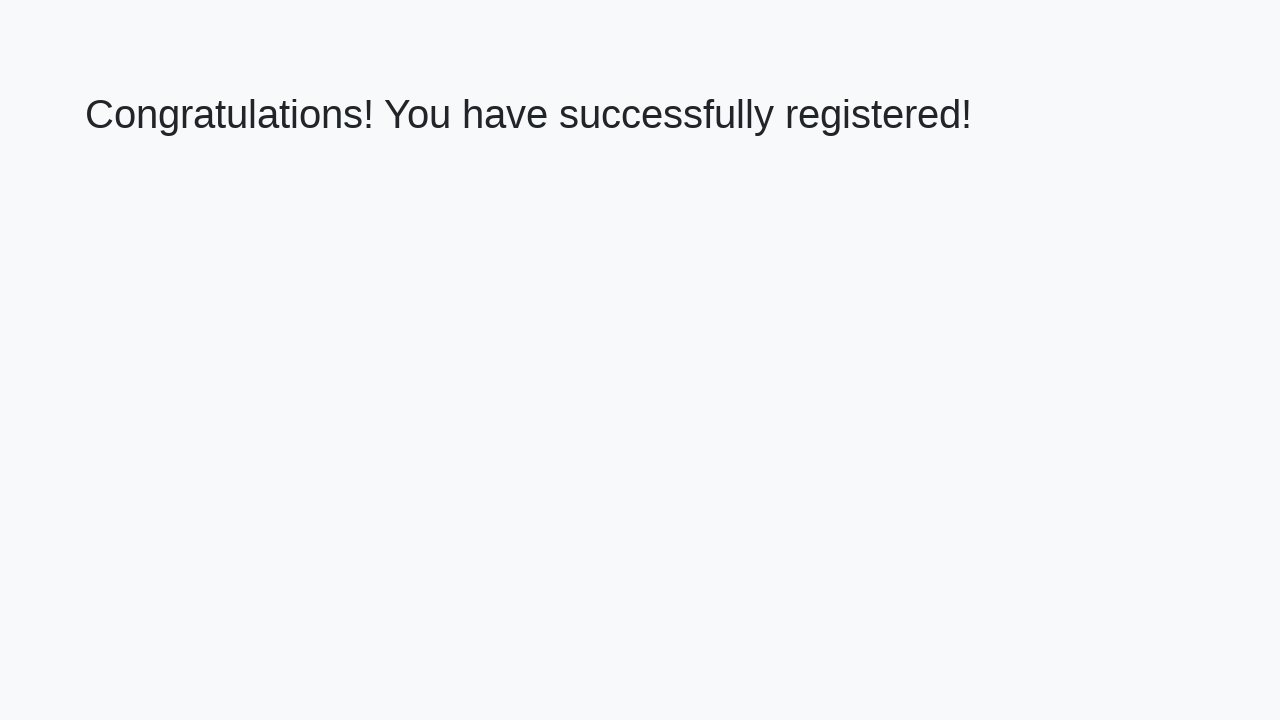

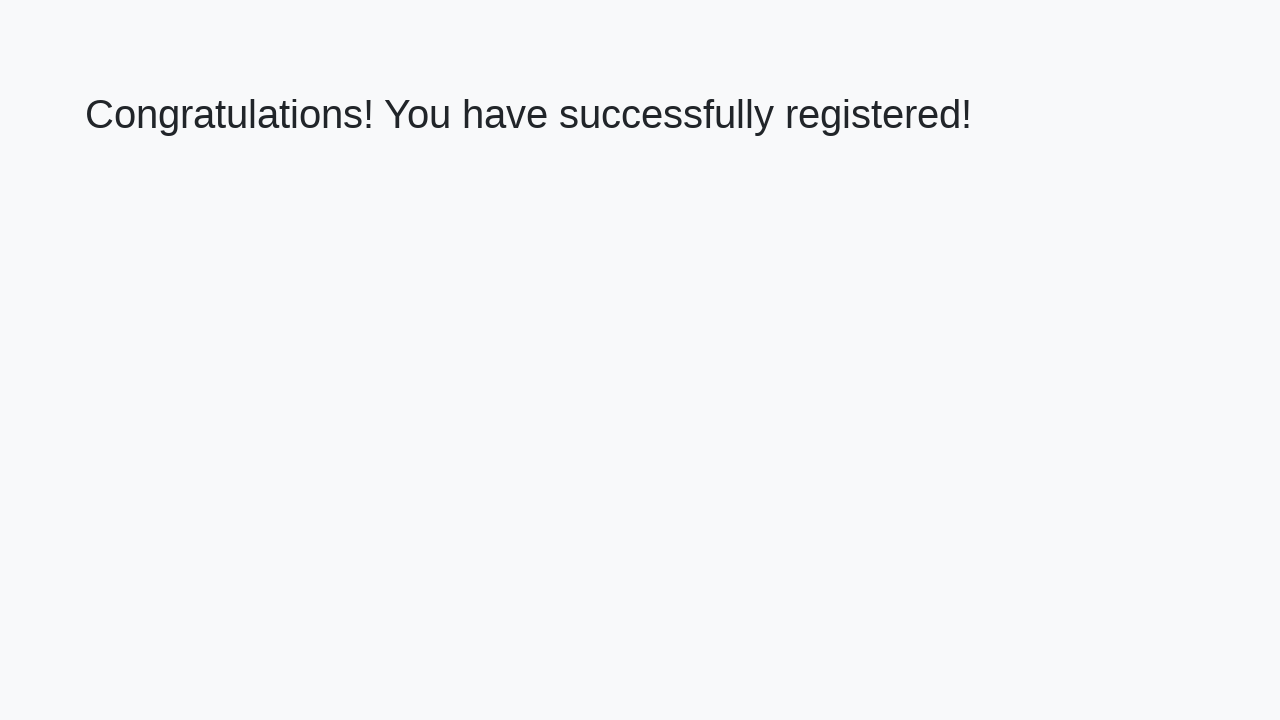